Tests text copy functionality by entering text in a field and double-clicking the copy button to verify text is copied to another field

Starting URL: https://testautomationpractice.blogspot.com/

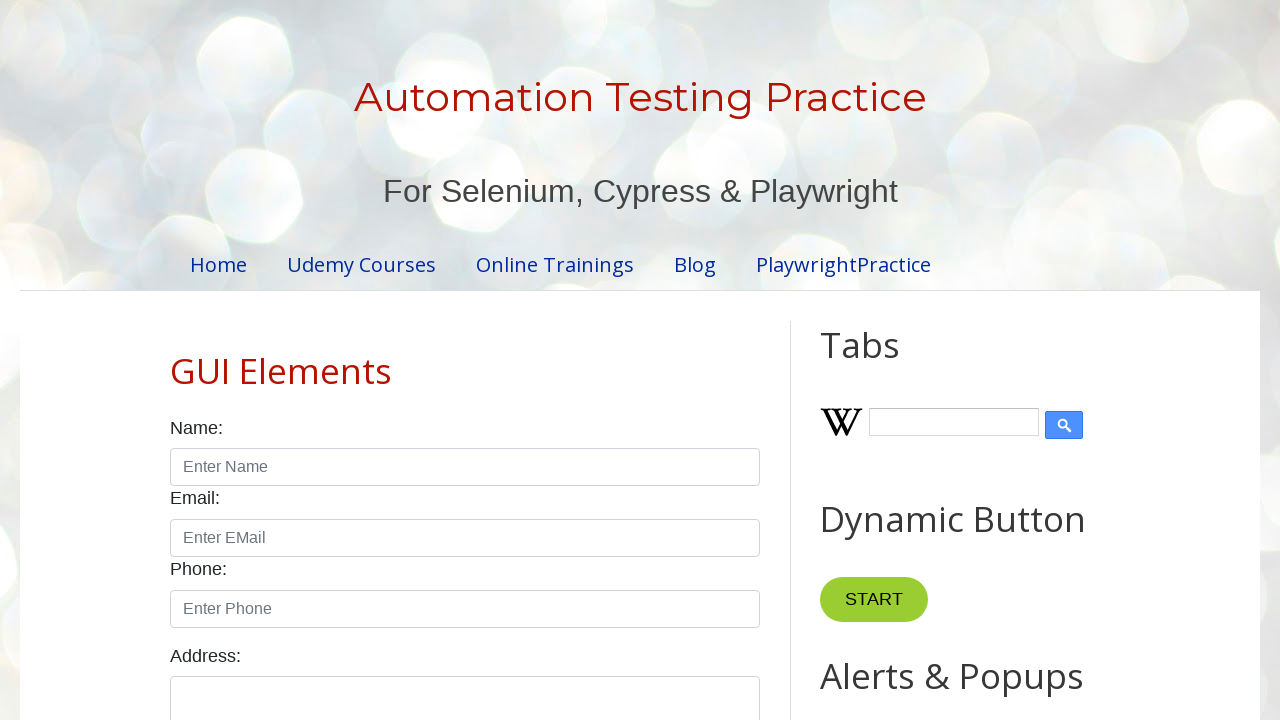

Cleared the first text field on #field1
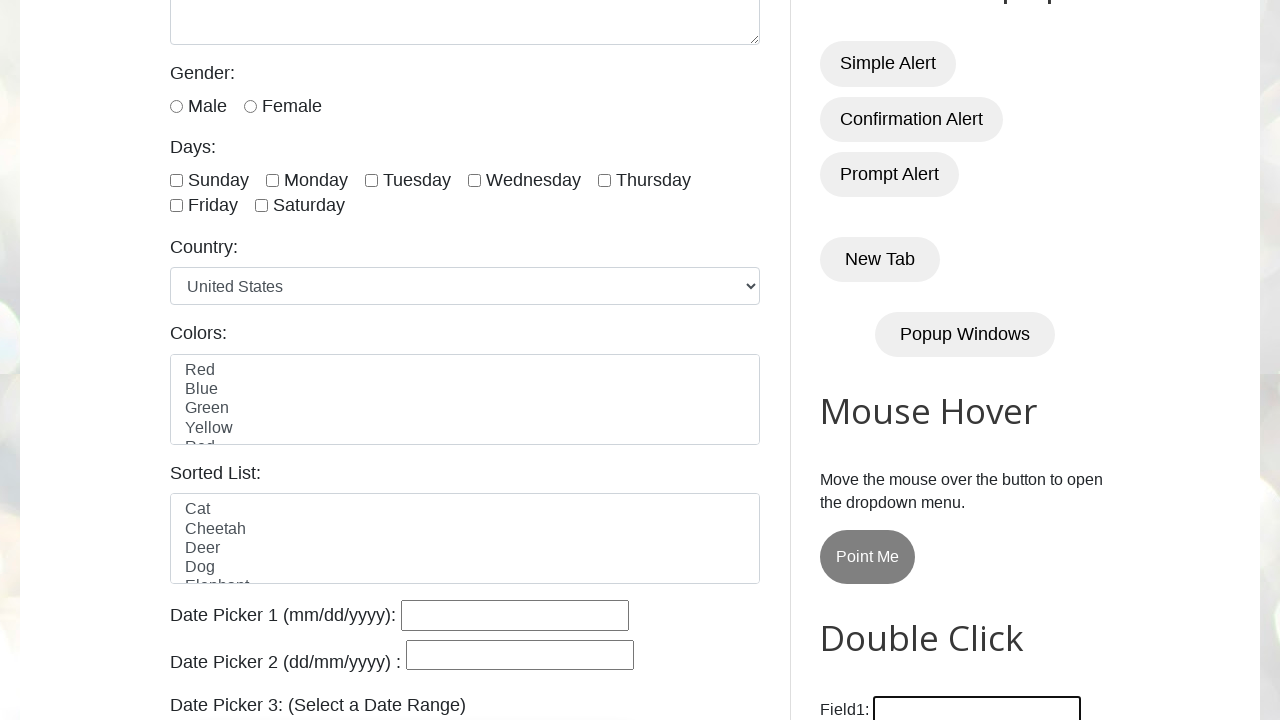

Filled the first text field with 'Welcome to Selenium' on #field1
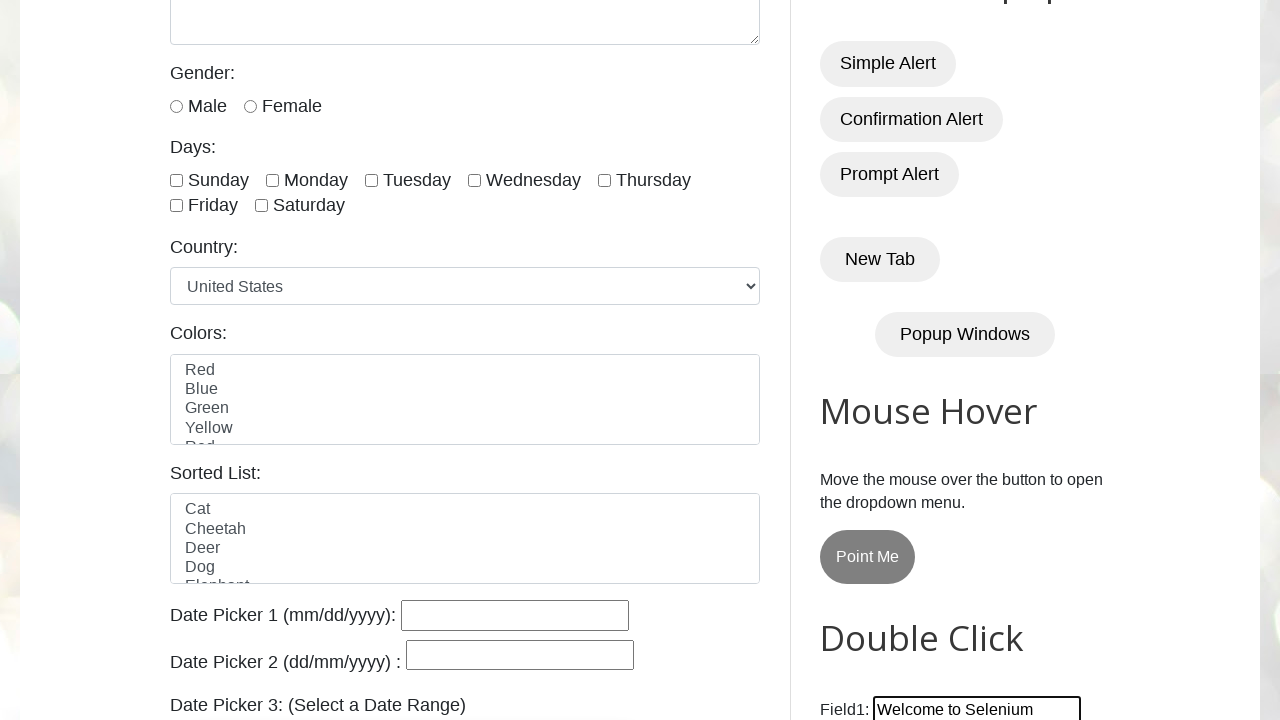

Located the Copy Text button
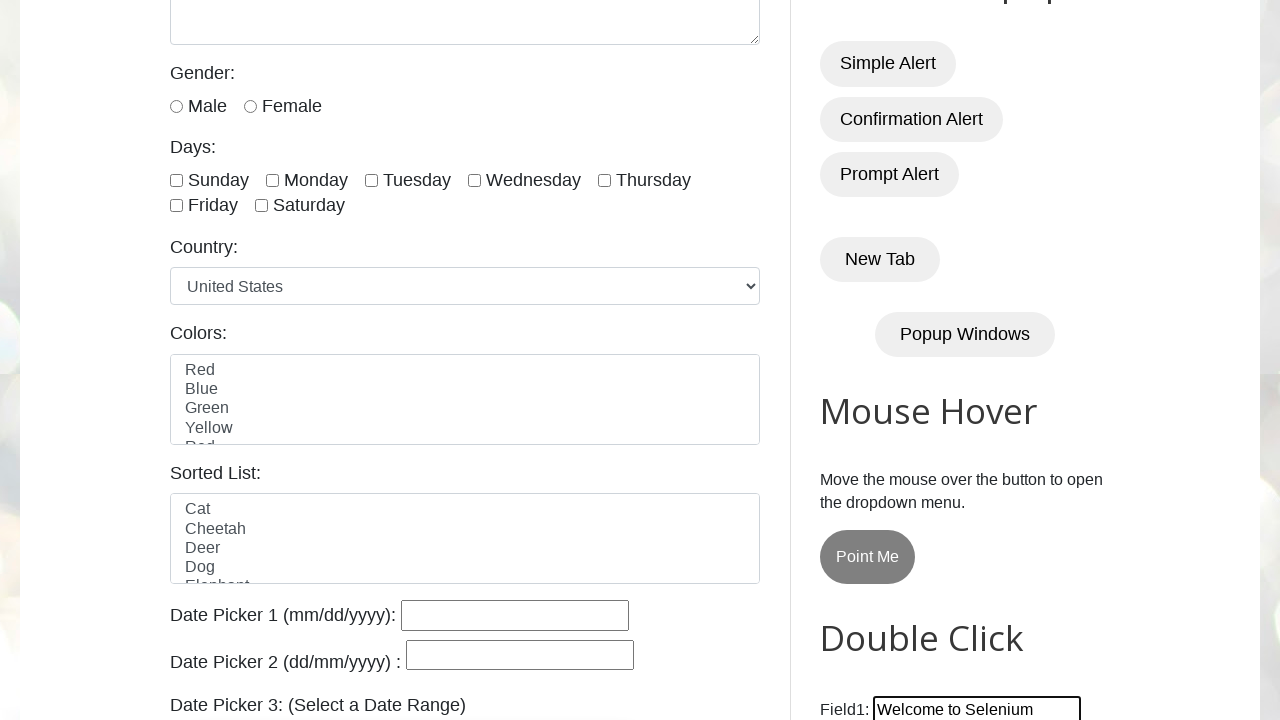

Double-clicked the Copy Text button to copy text at (885, 360) on xpath=//button[text()='Copy Text']
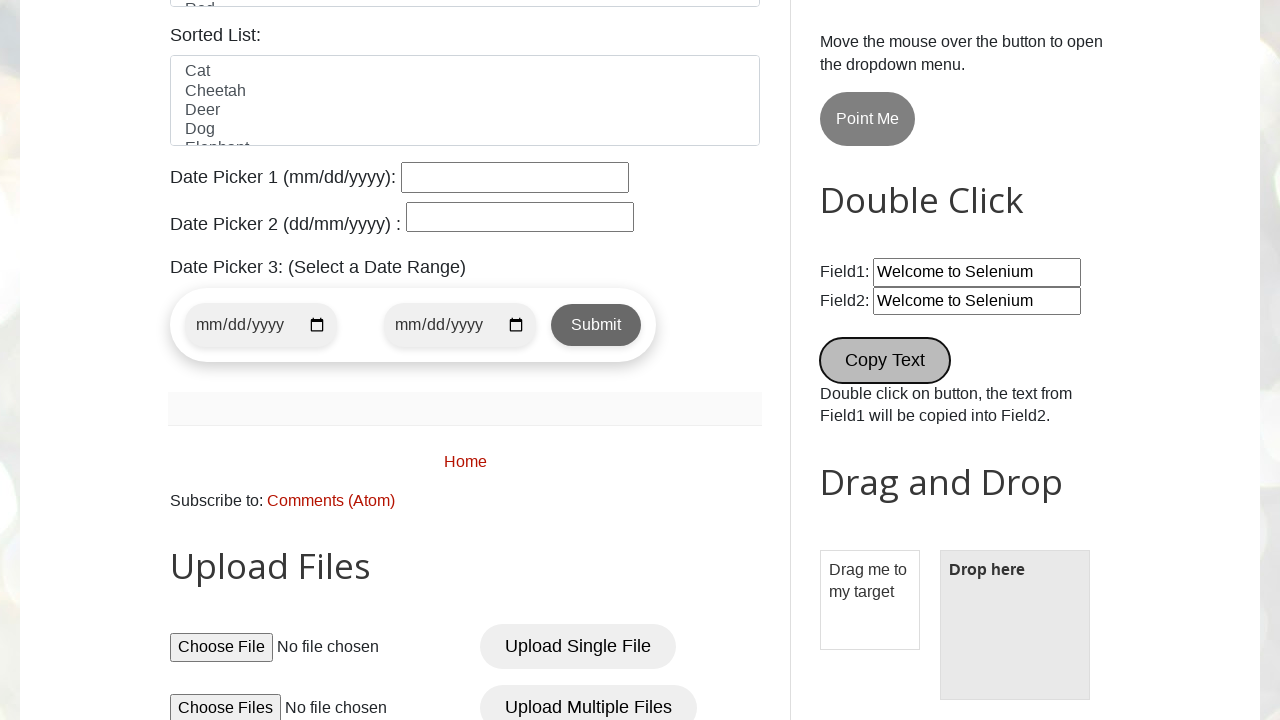

Retrieved the value from the second text field to verify copy operation
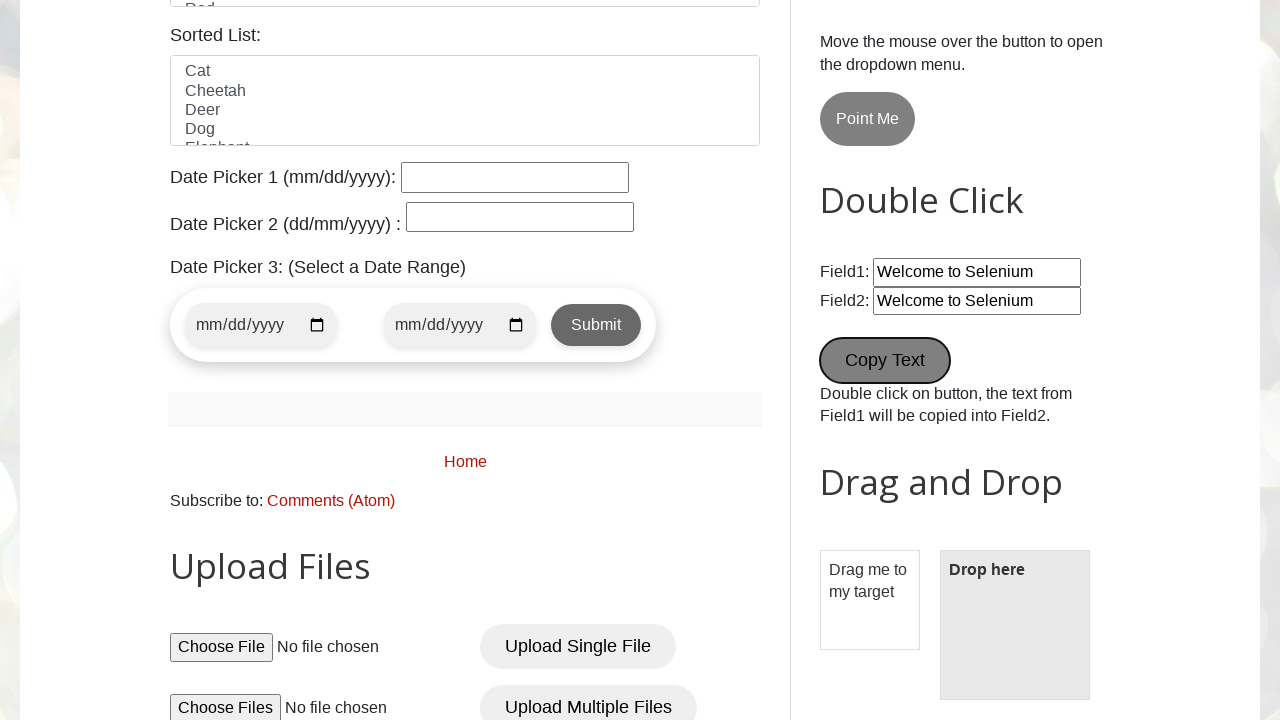

Printed field2 value: None
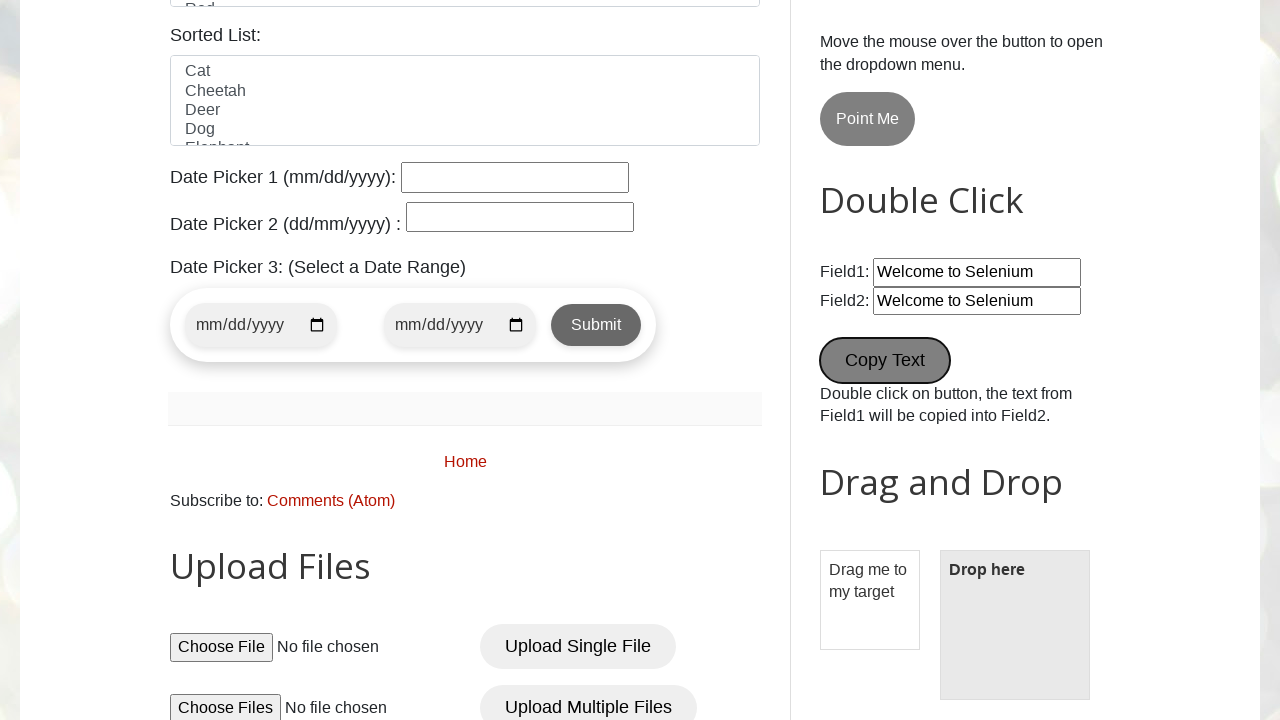

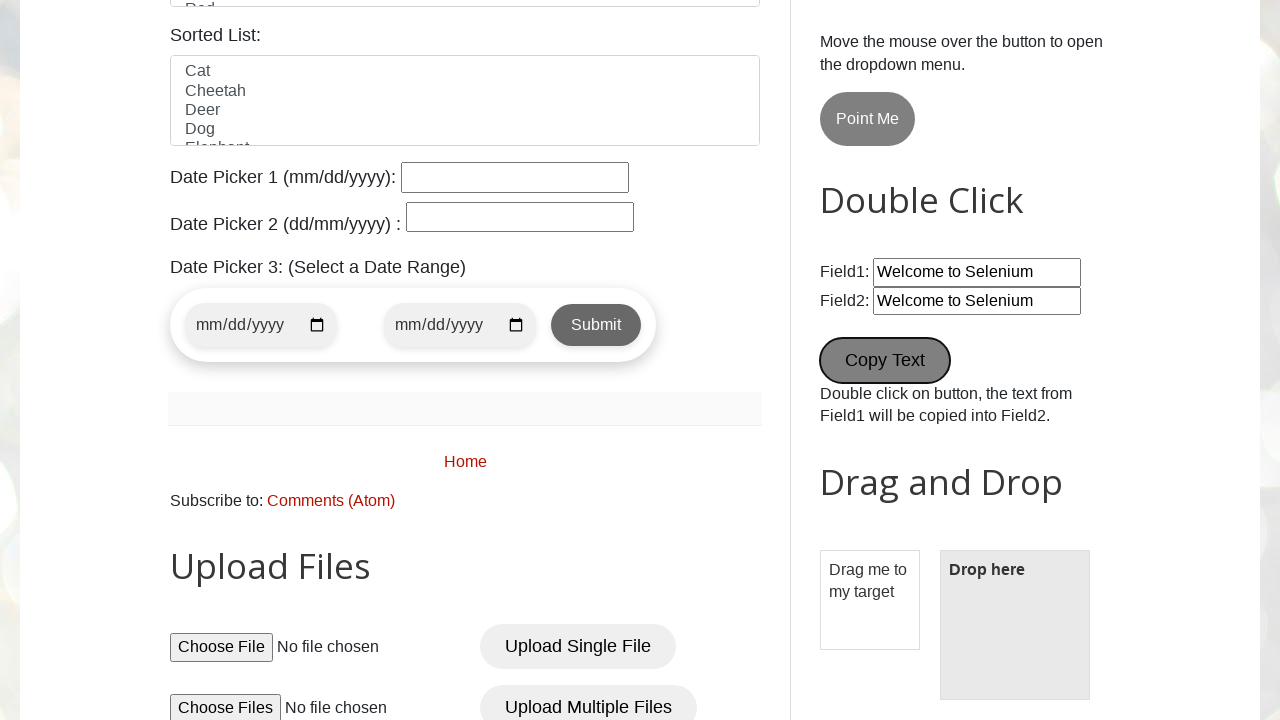